Tests a single select dropdown by selecting an option using keyboard navigation and verifying the result matches the selected value

Starting URL: https://www.qa-practice.com/elements/select/single_select

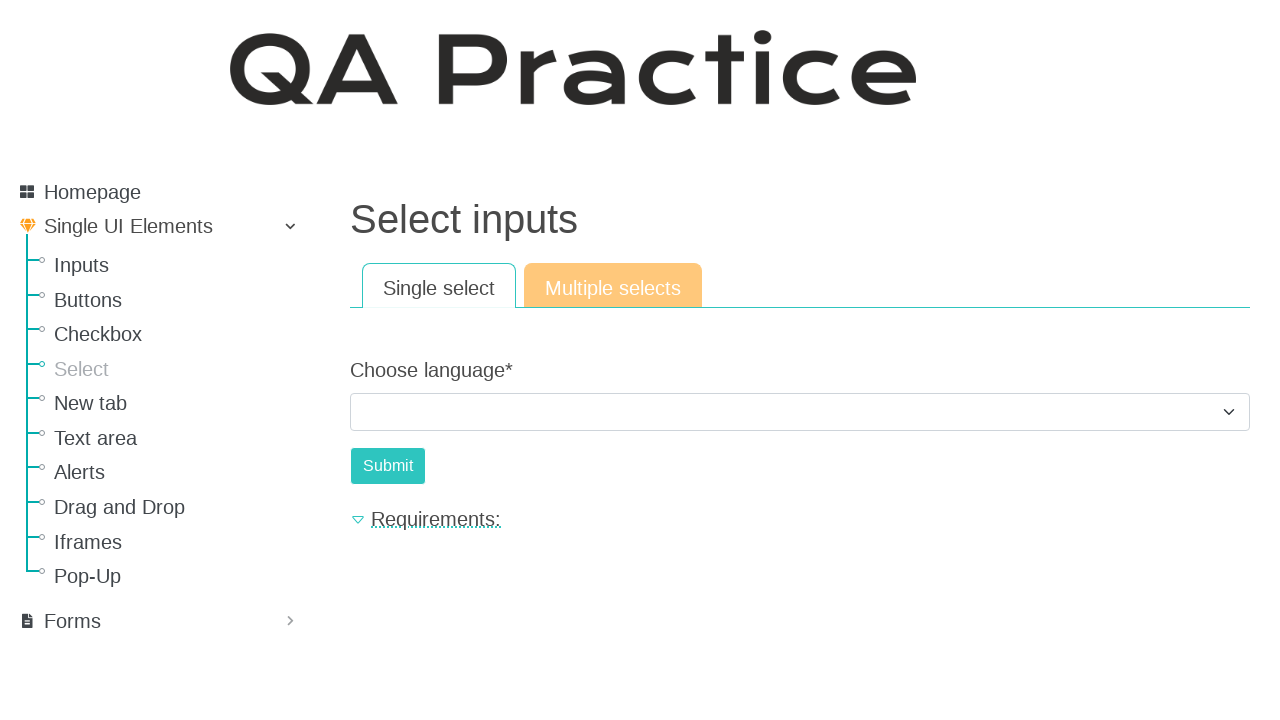

Clicked on the single select dropdown at (800, 412) on #id_choose_language
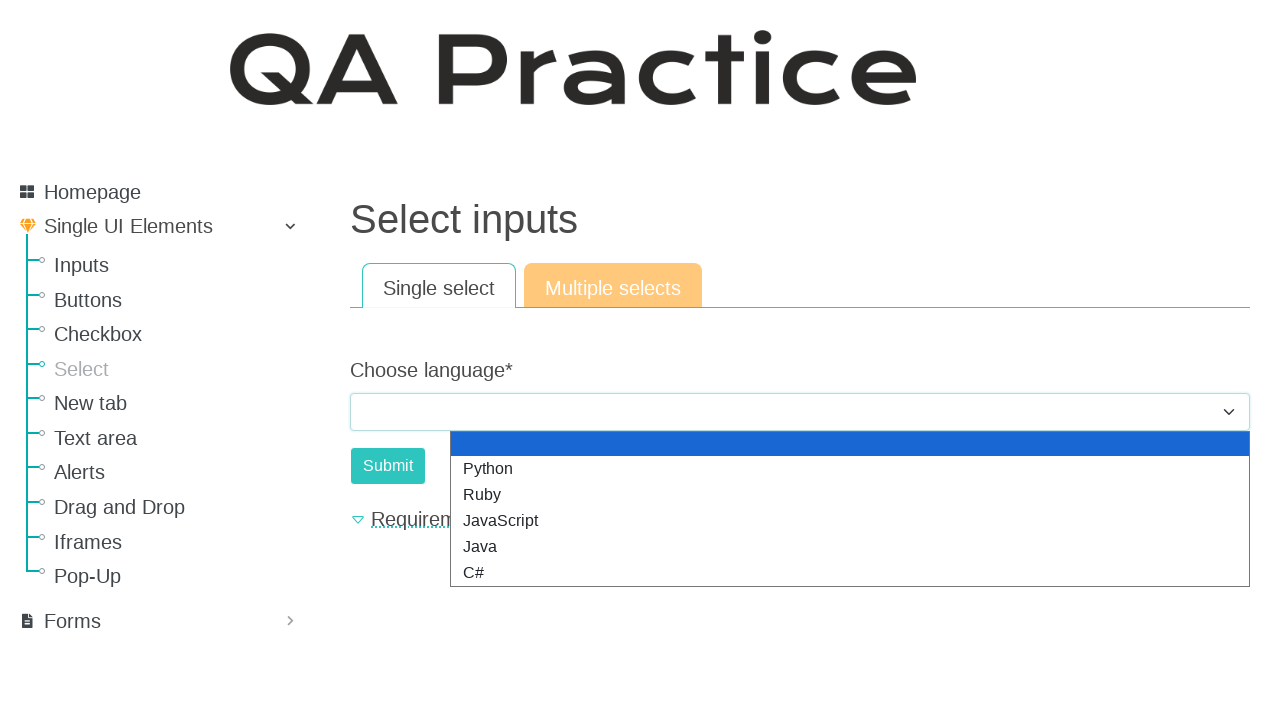

Pressed ArrowDown to navigate to next option in dropdown on #id_choose_language
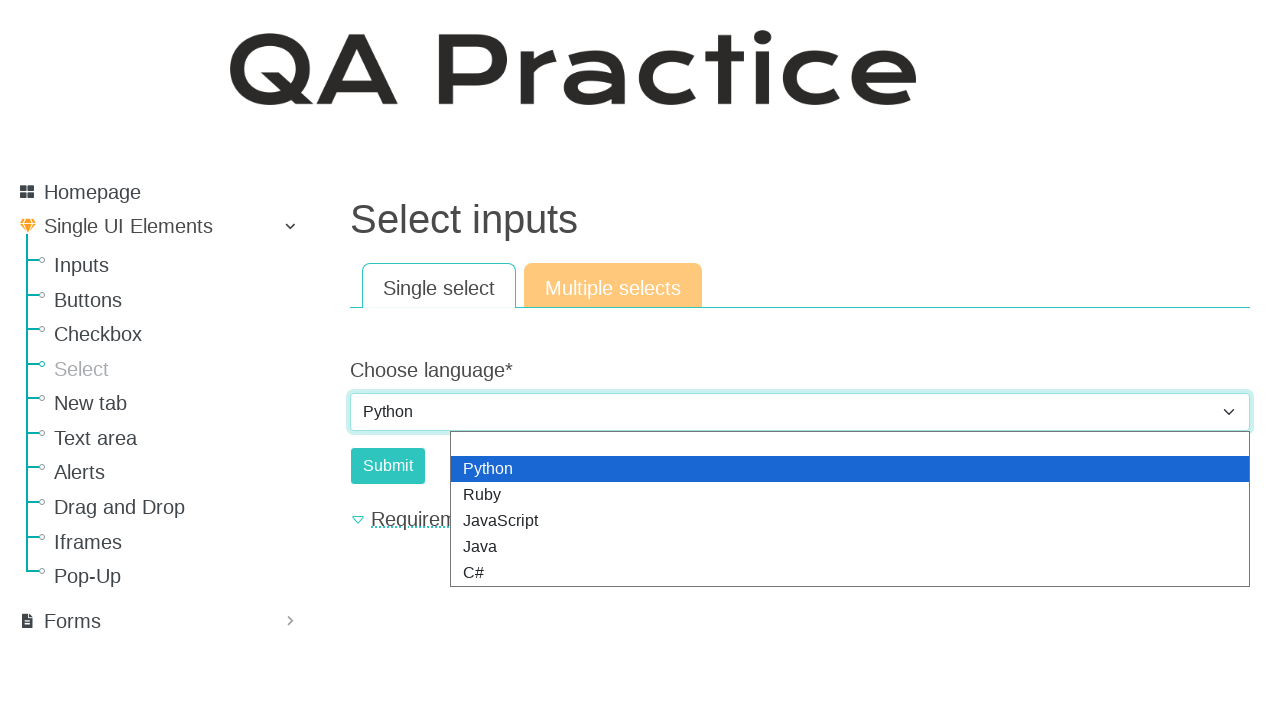

Pressed Enter to select the highlighted option on #id_choose_language
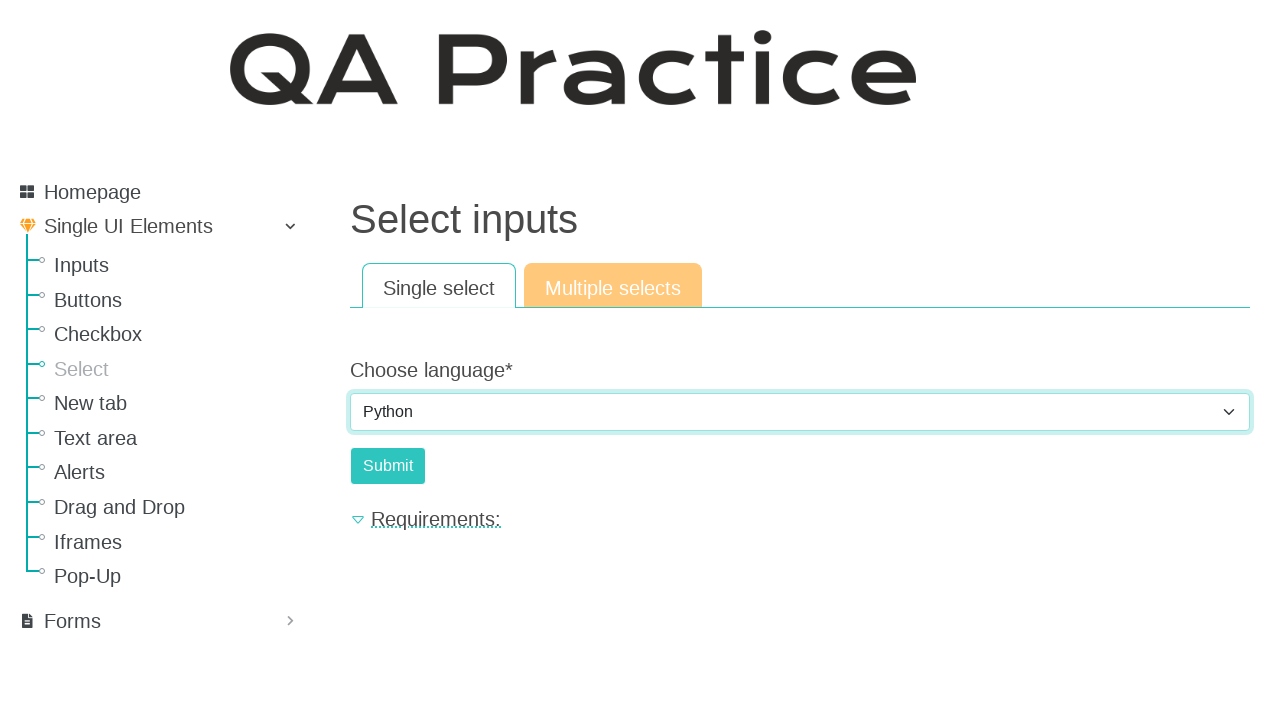

Clicked the submit button at (388, 466) on #submit-id-submit
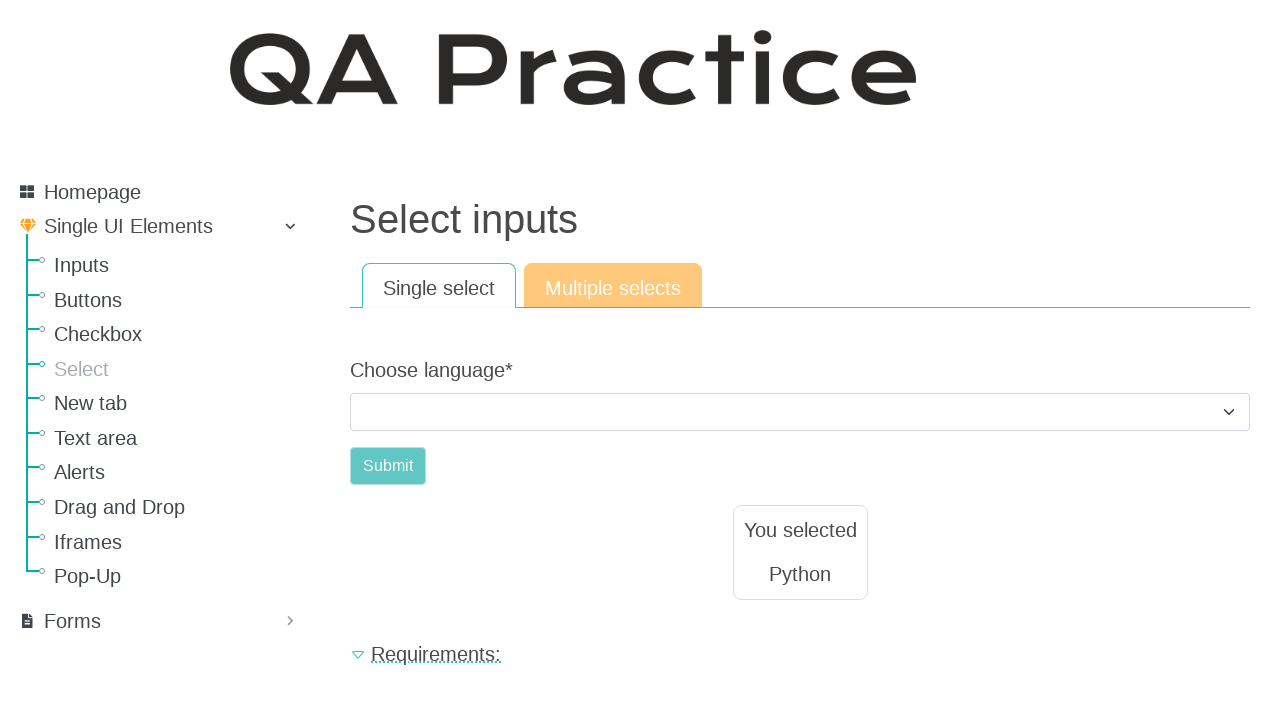

Waited for result container to be visible
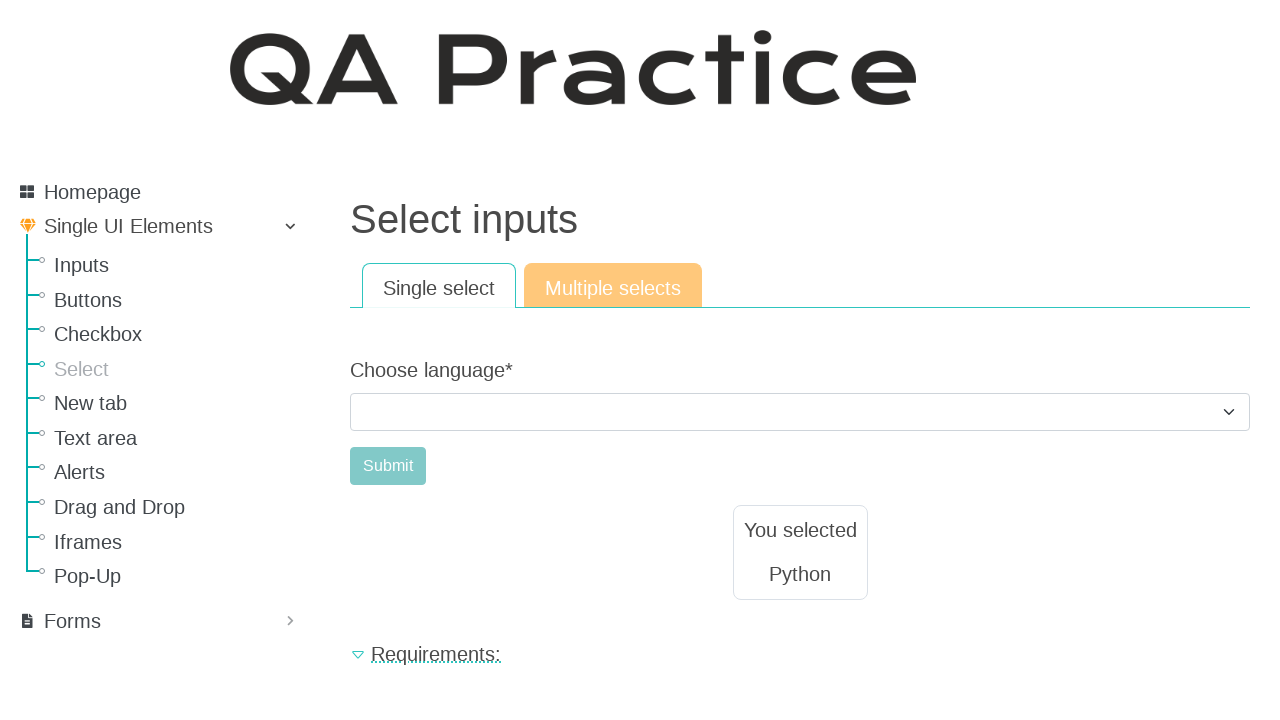

Waited for result text to be visible
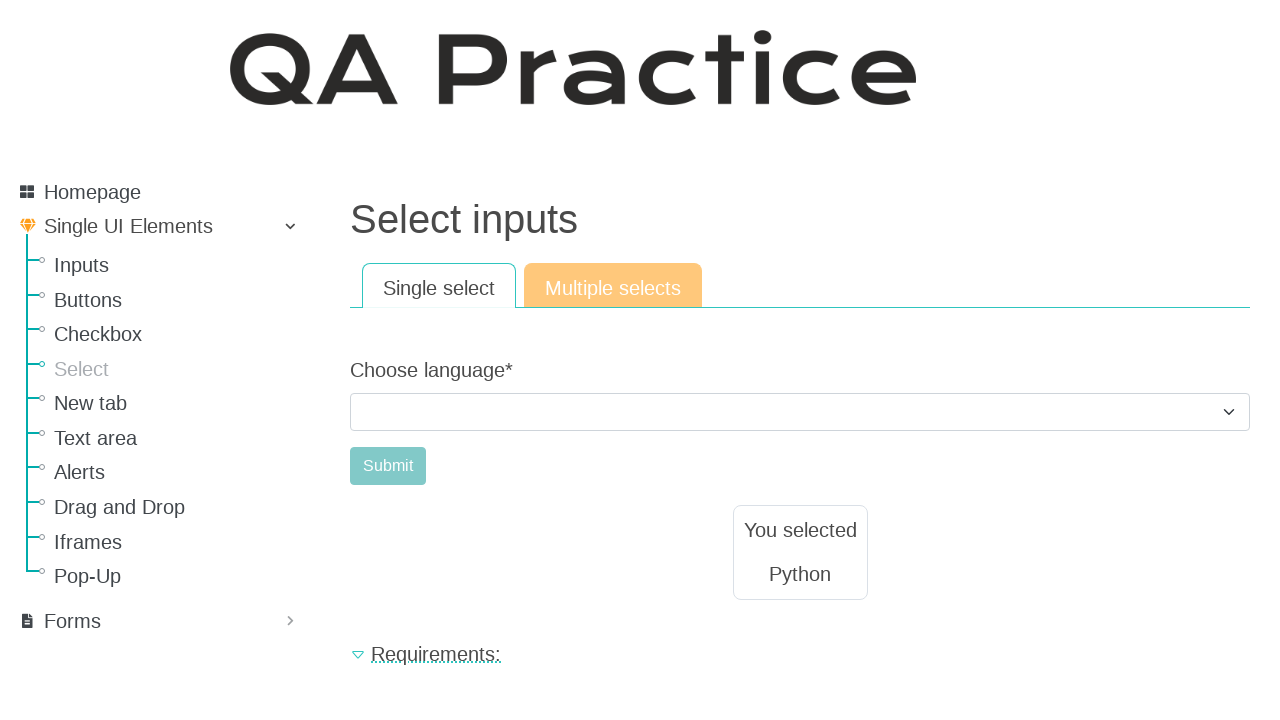

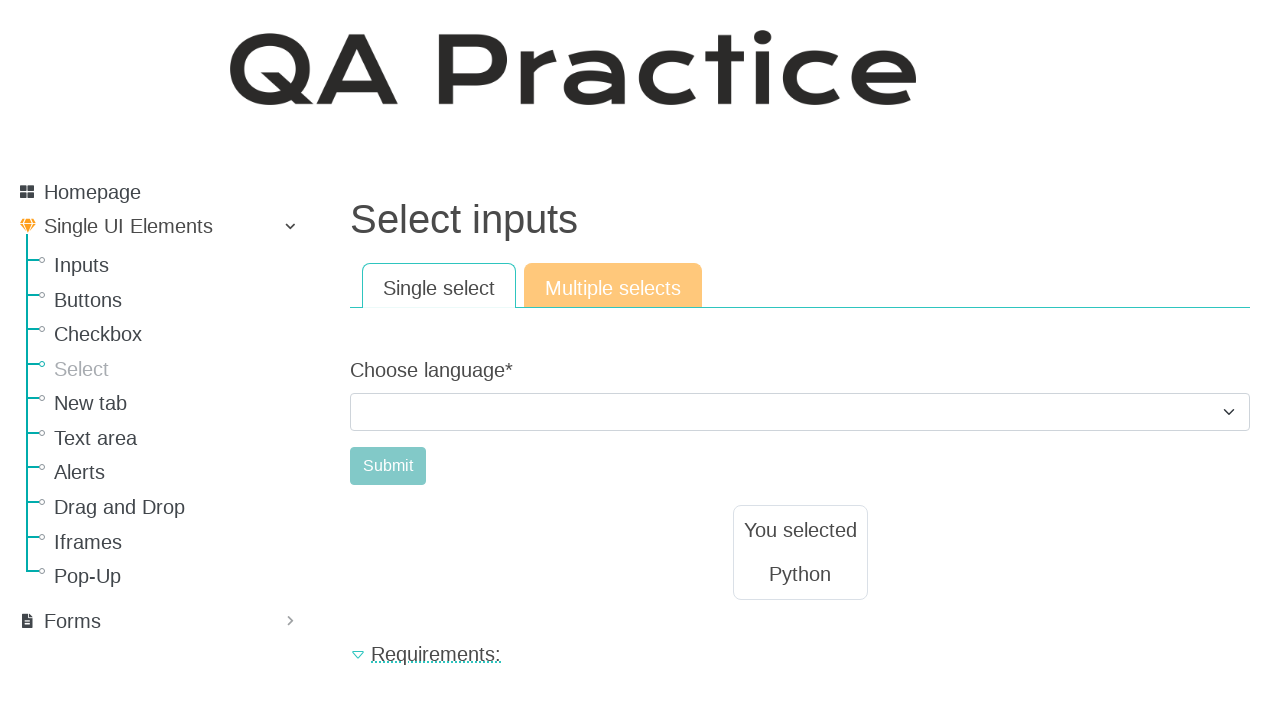